Tests that the table row for a specific language (Joy) displays expected author/data/comments information

Starting URL: http://www.99-bottles-of-beer.net/

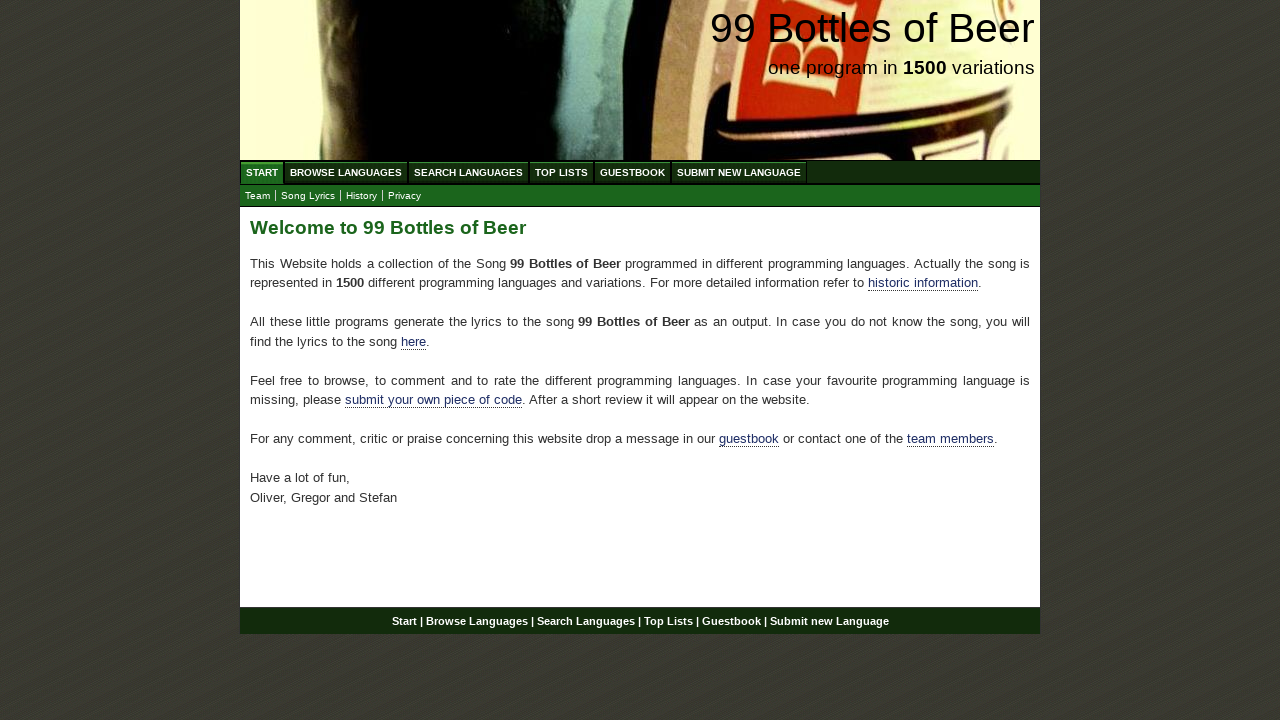

Clicked on 'Browse Languages' menu at (346, 172) on a[href='/abc.html']
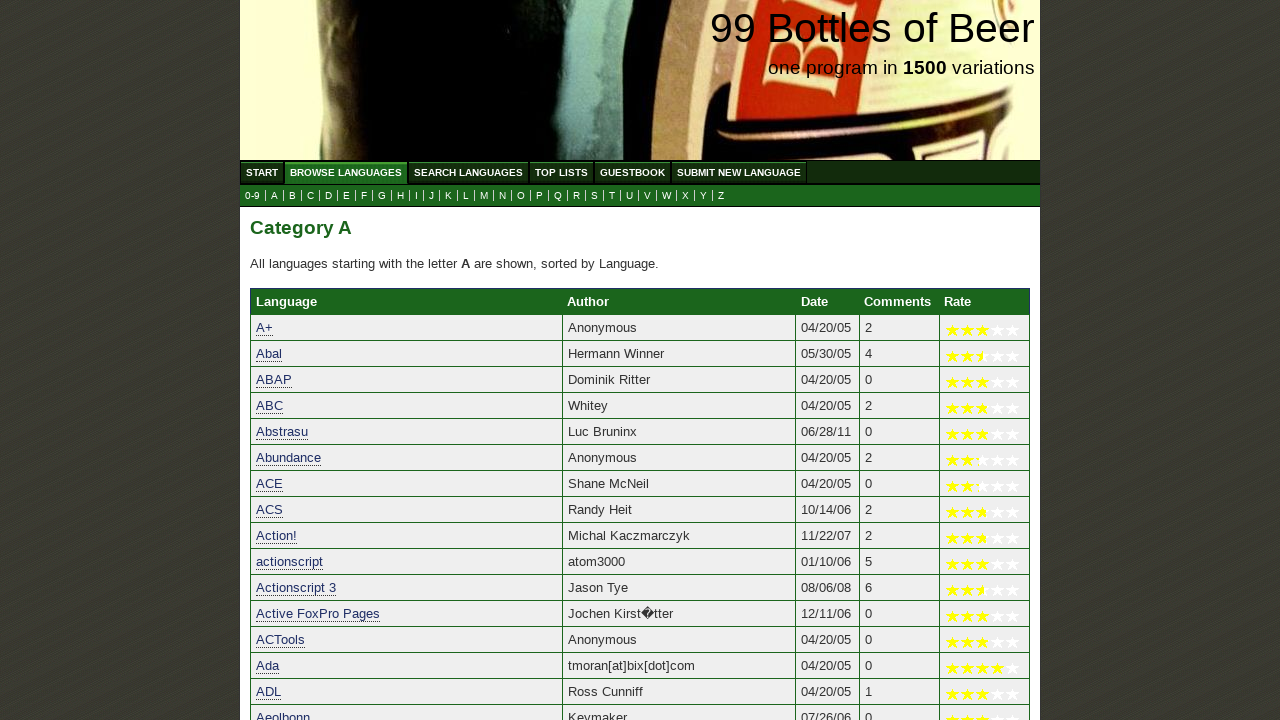

Clicked on 'J' submenu link to filter languages starting with J at (432, 196) on a[href='j.html']
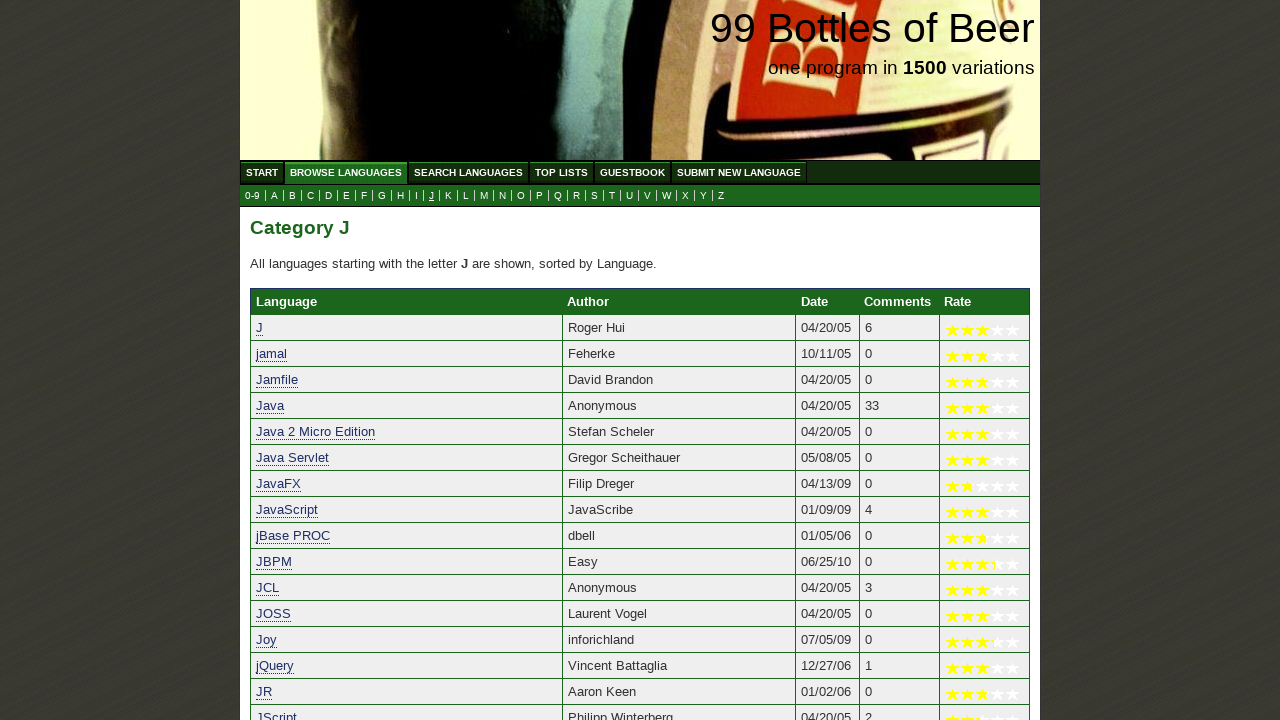

Table with language rows loaded
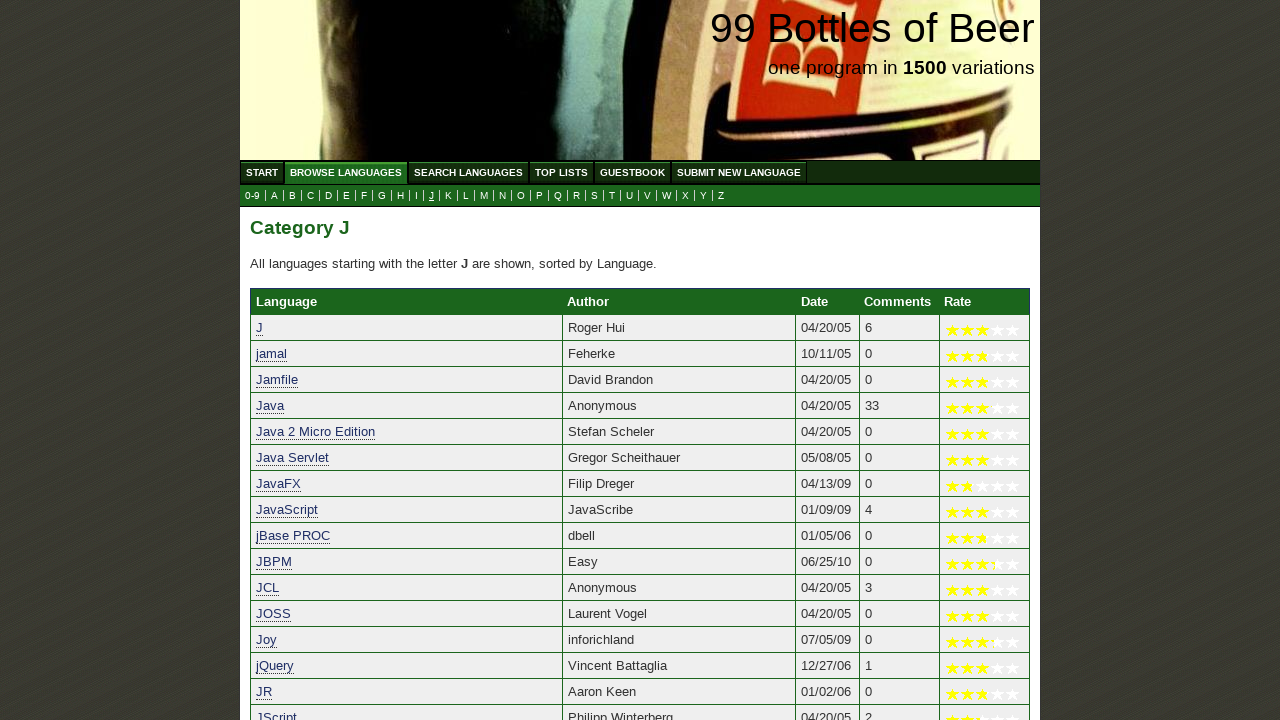

Located table row for Joy language
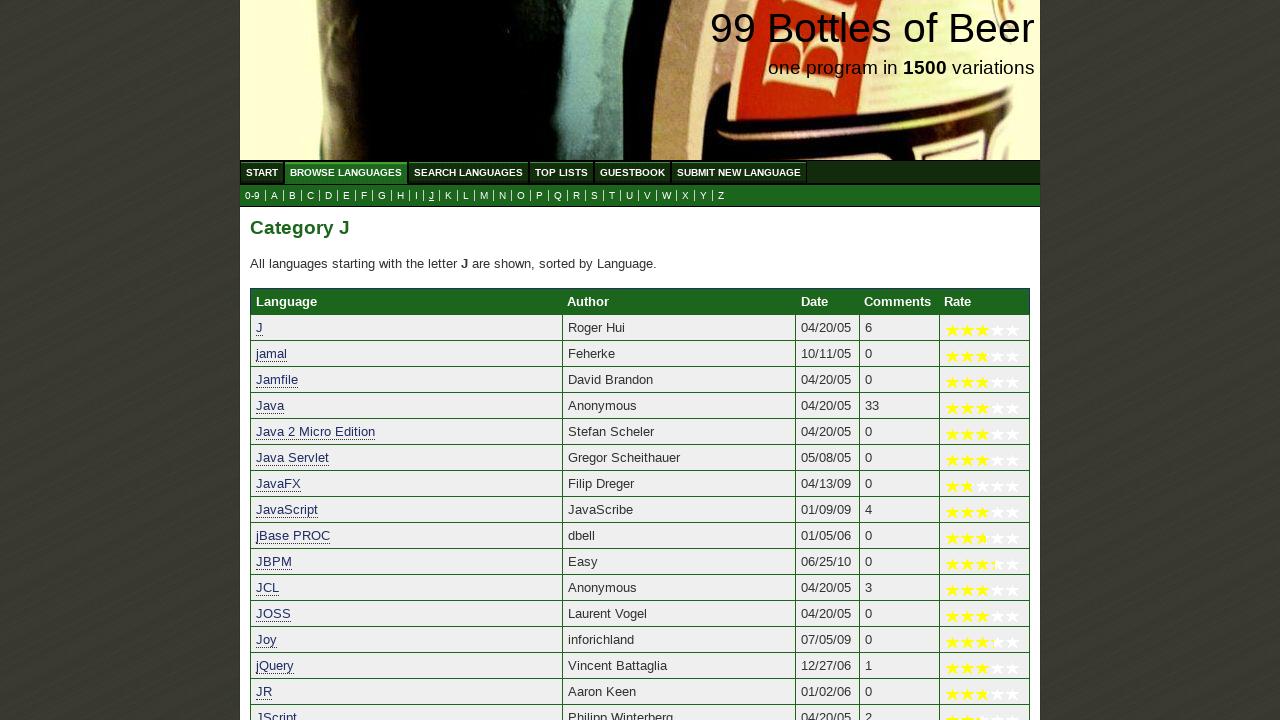

Verified Joy language row is visible
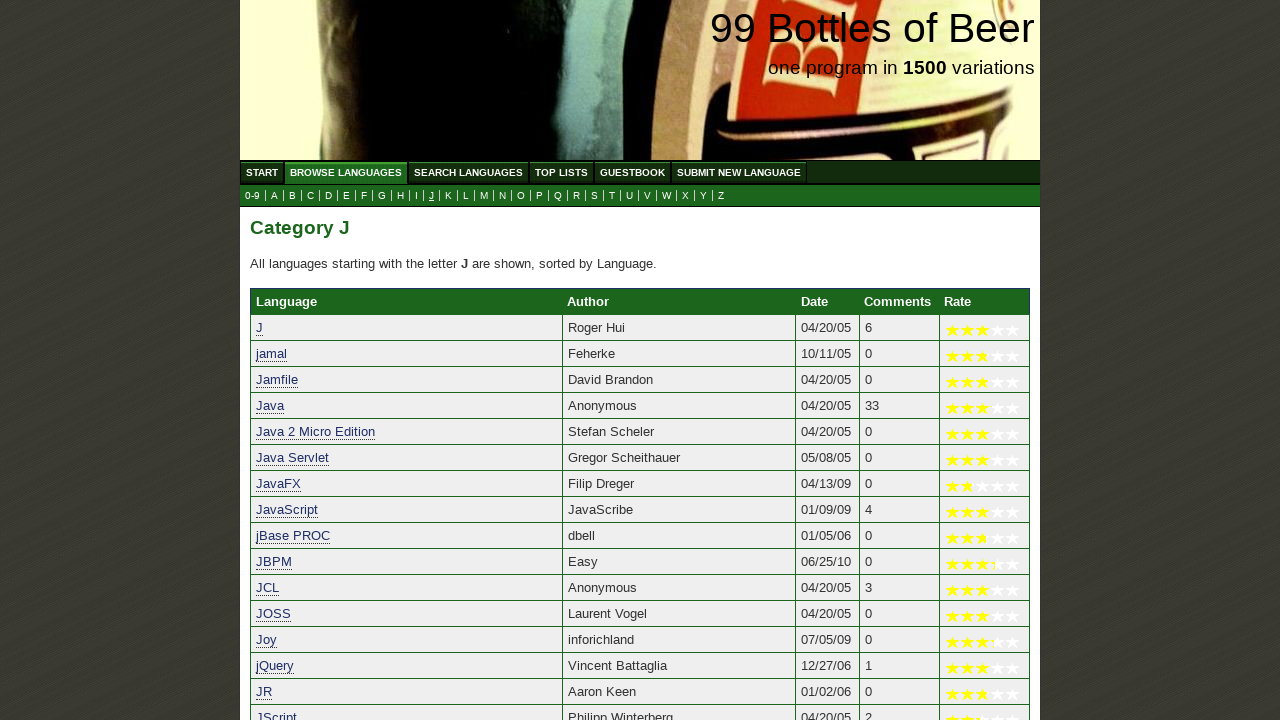

Retrieved text content from Joy language row
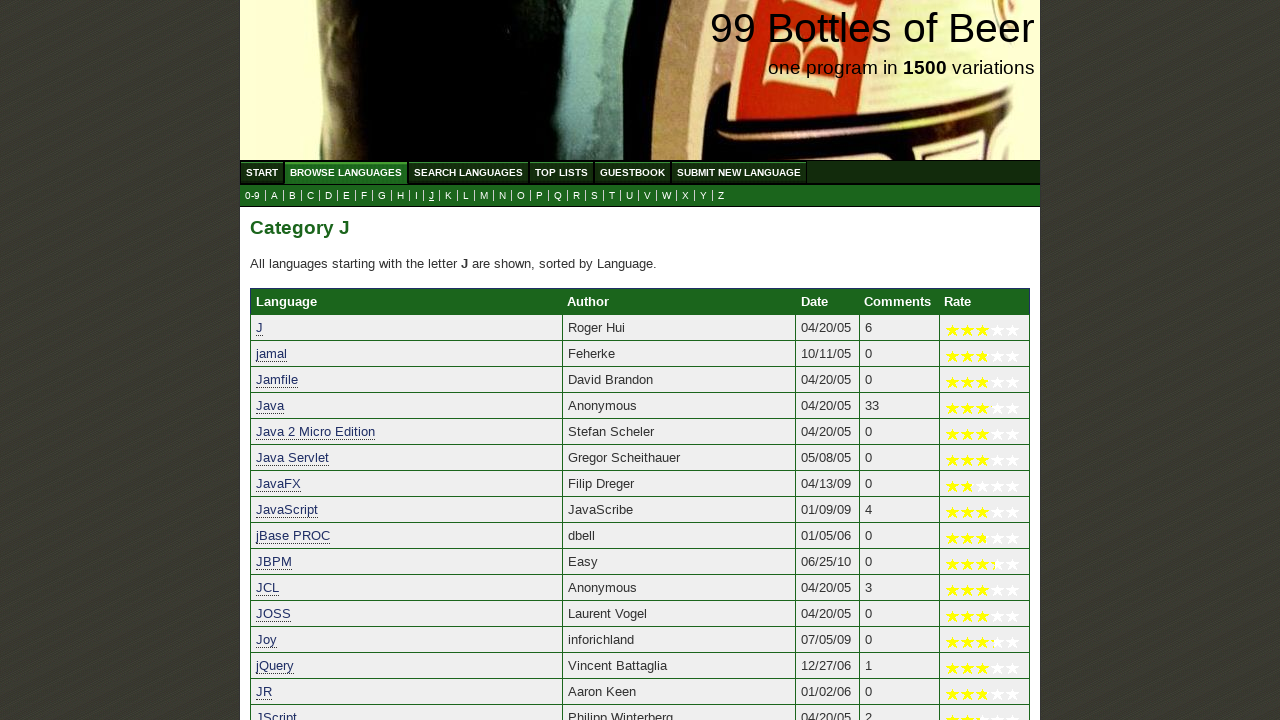

Verified Joy row contains author/data/comments information
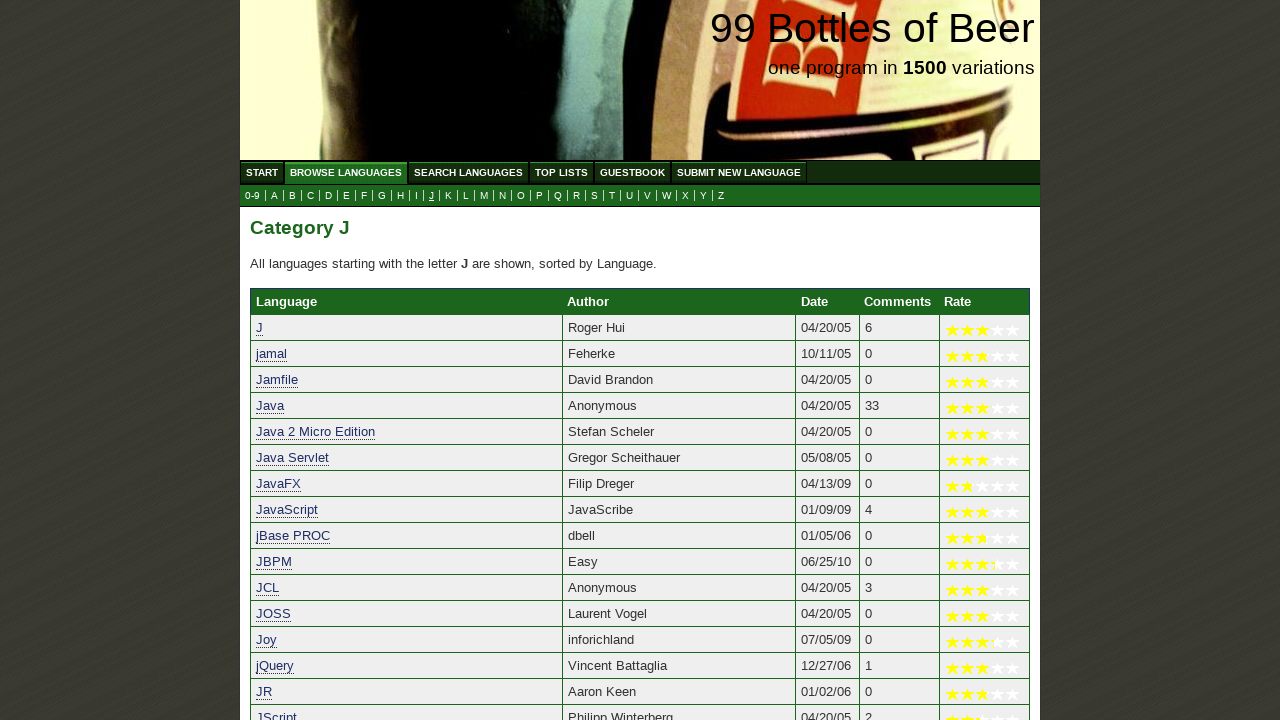

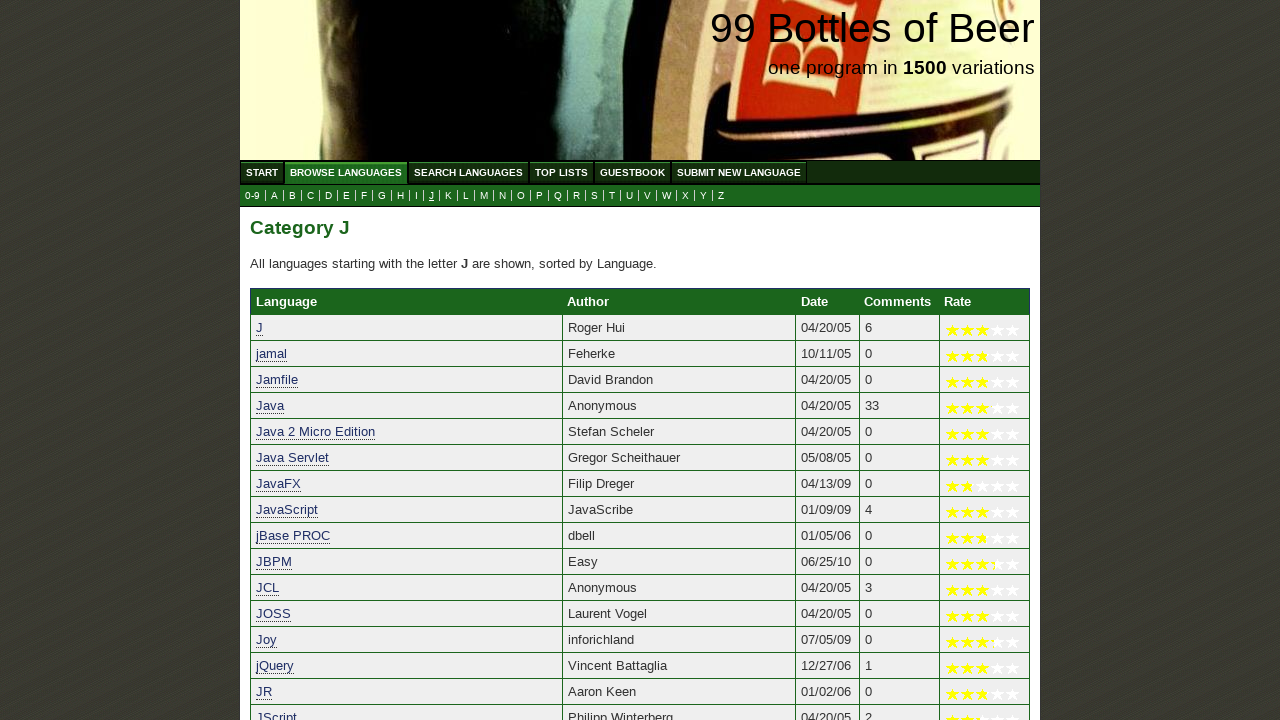